Tests a registration form by filling in a name field, password field, and selecting drink checkboxes on a practice automation website

Starting URL: https://practice-automation.com/form-fields/

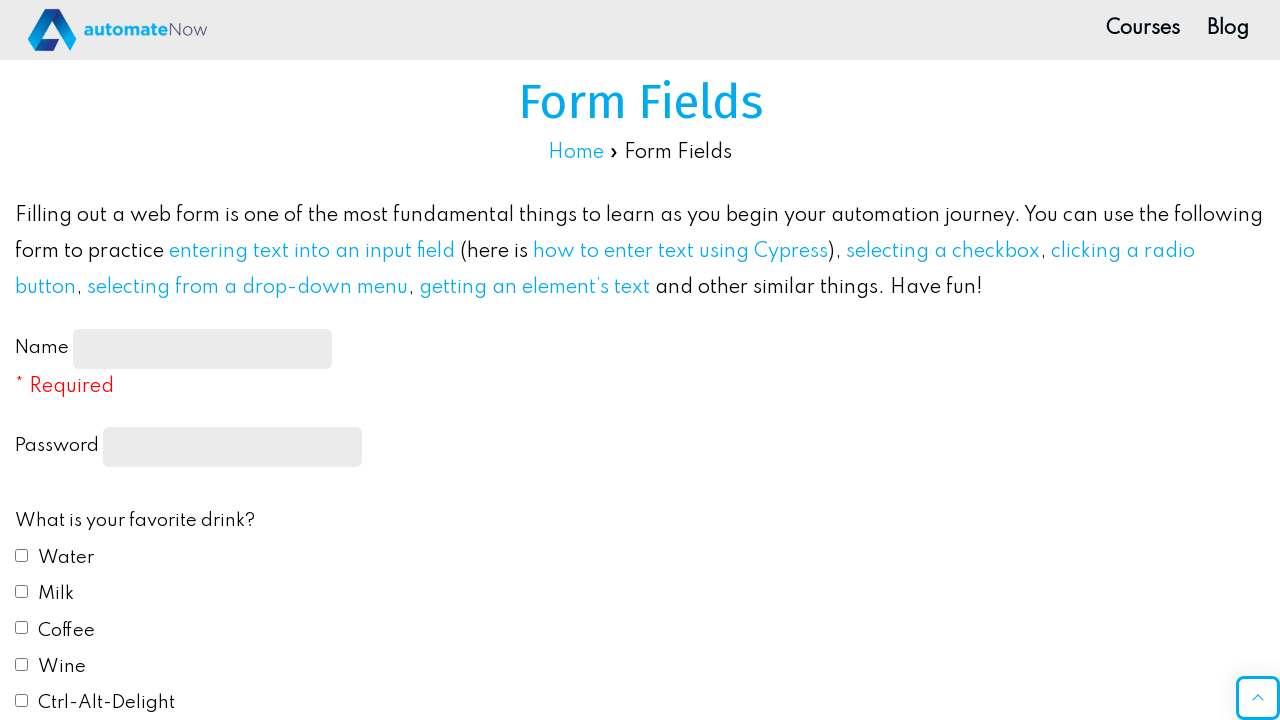

Filled name field with 'Инна' on #name-input
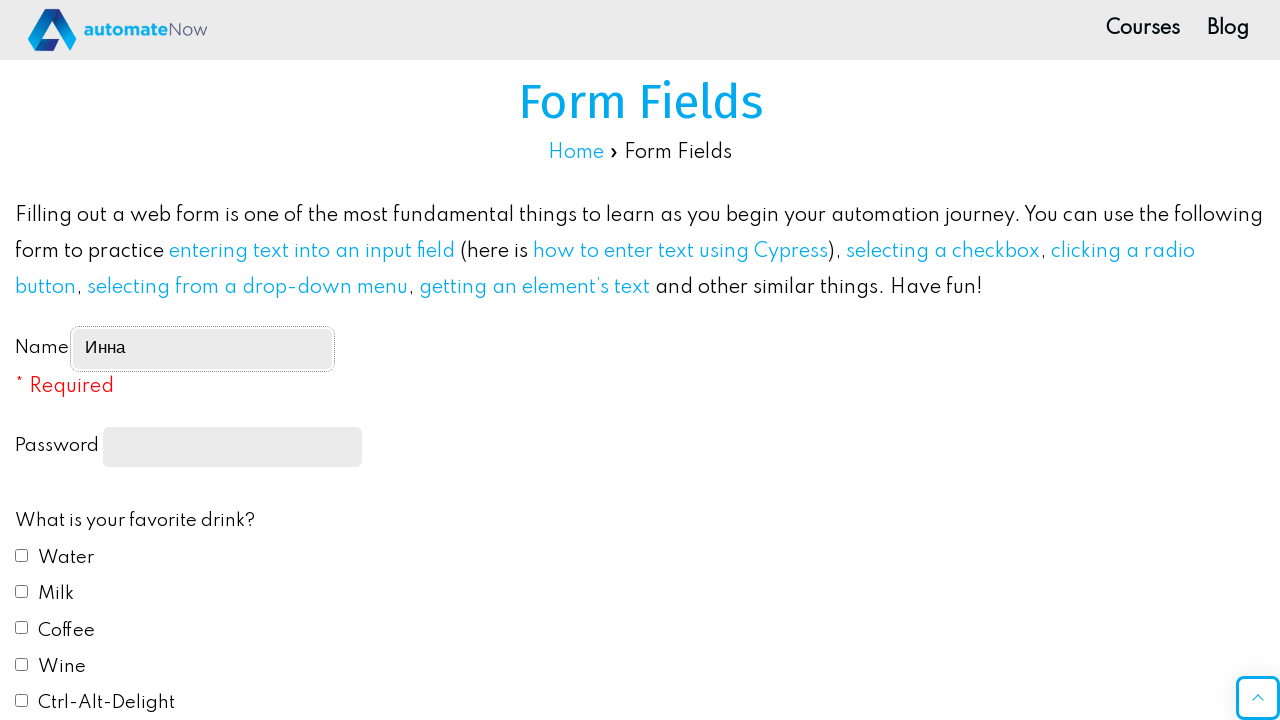

Filled password field with '123' on input[type='password']
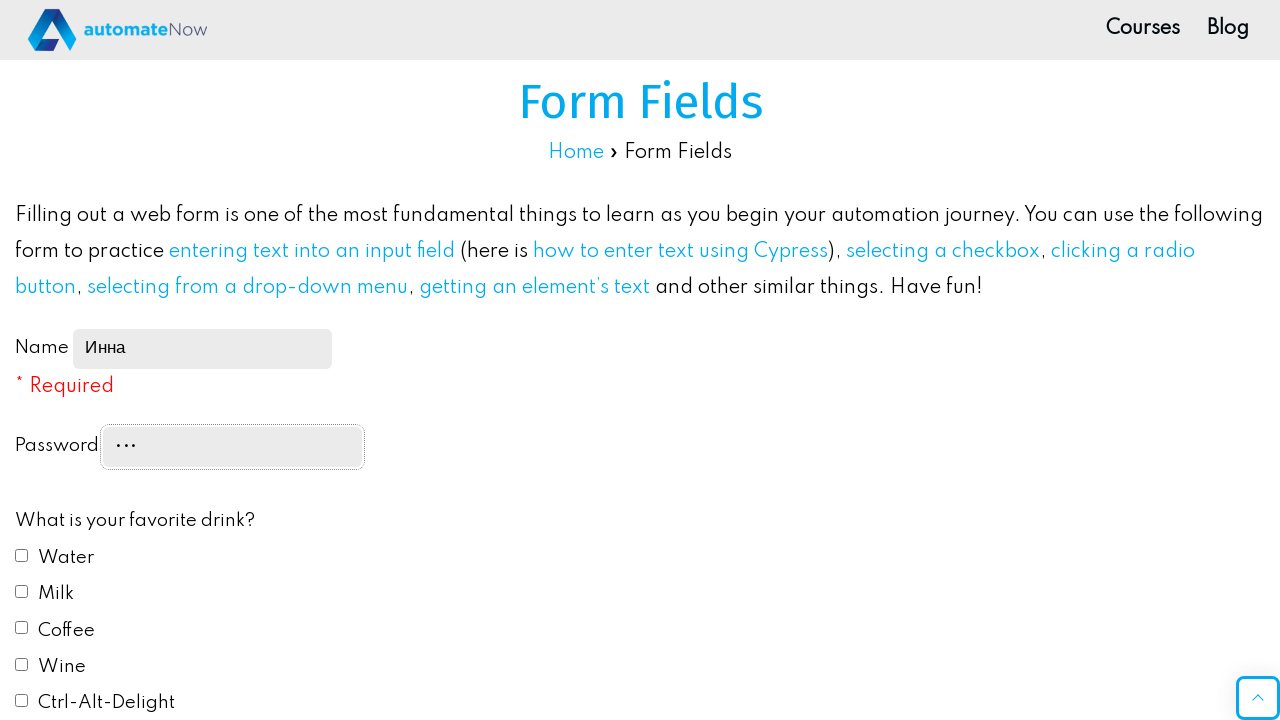

Selected drink checkbox #drink2 at (22, 591) on #drink2
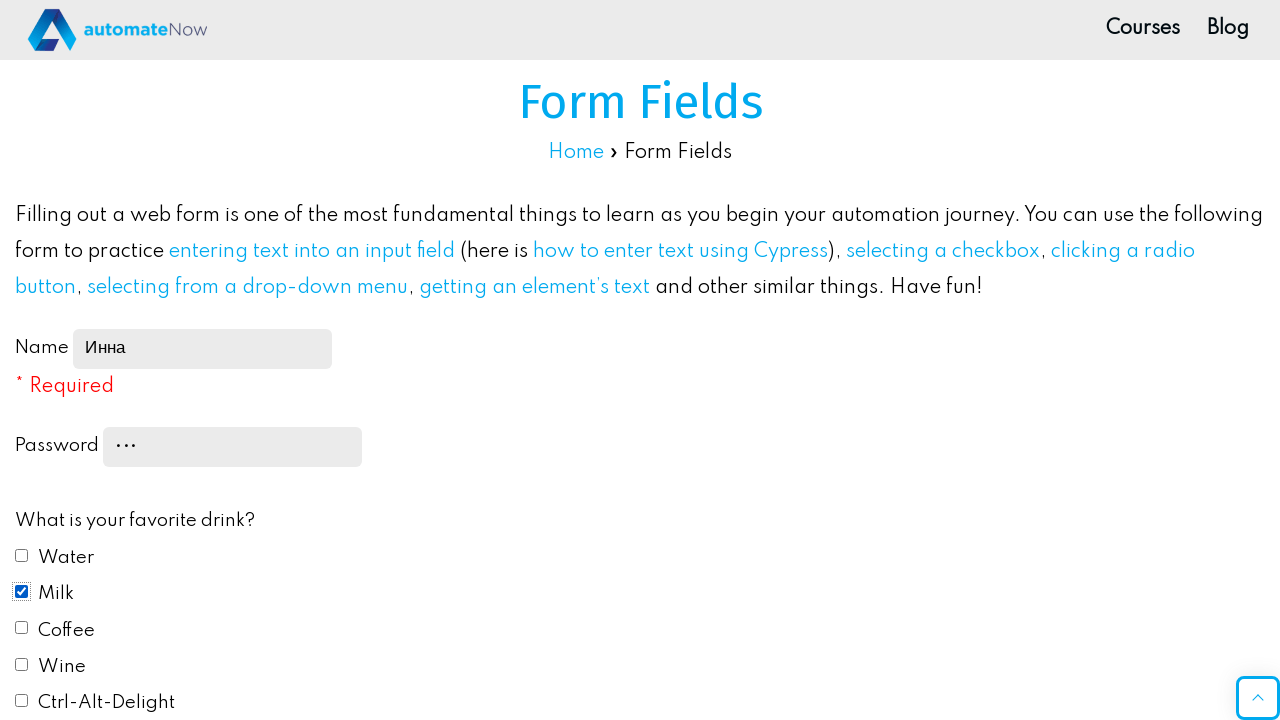

Selected drink checkbox #drink3 at (22, 628) on #drink3
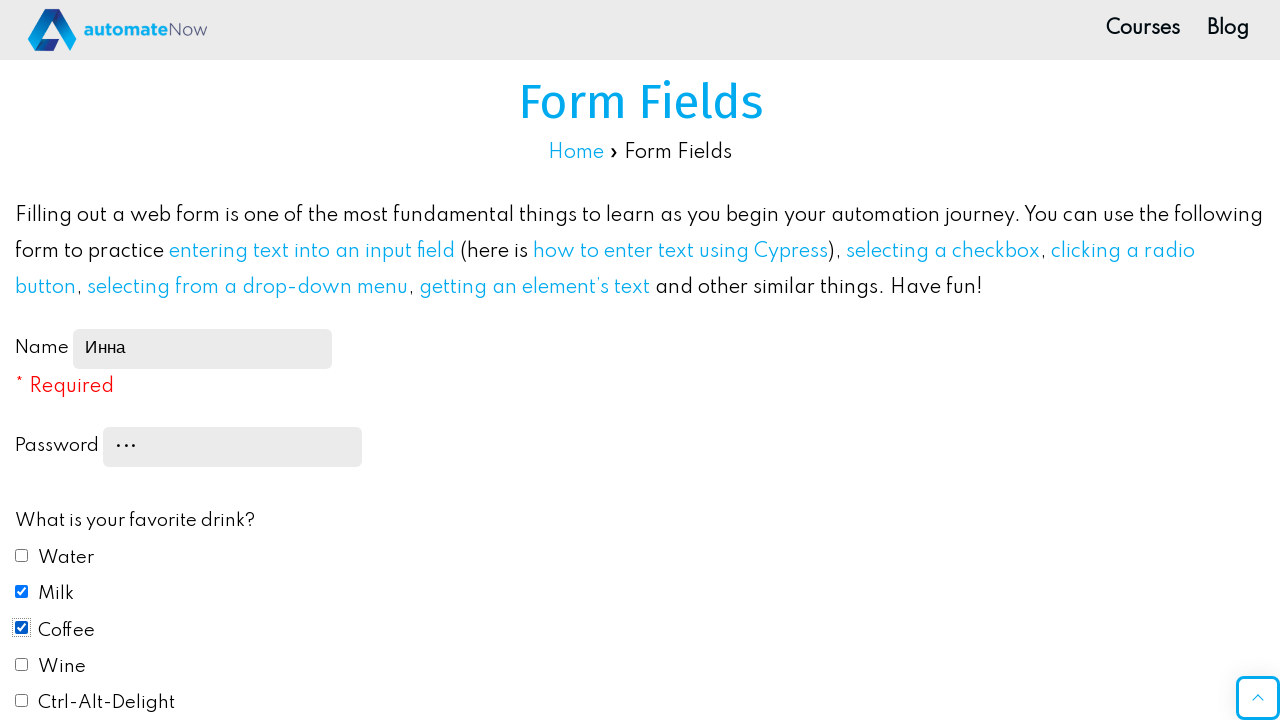

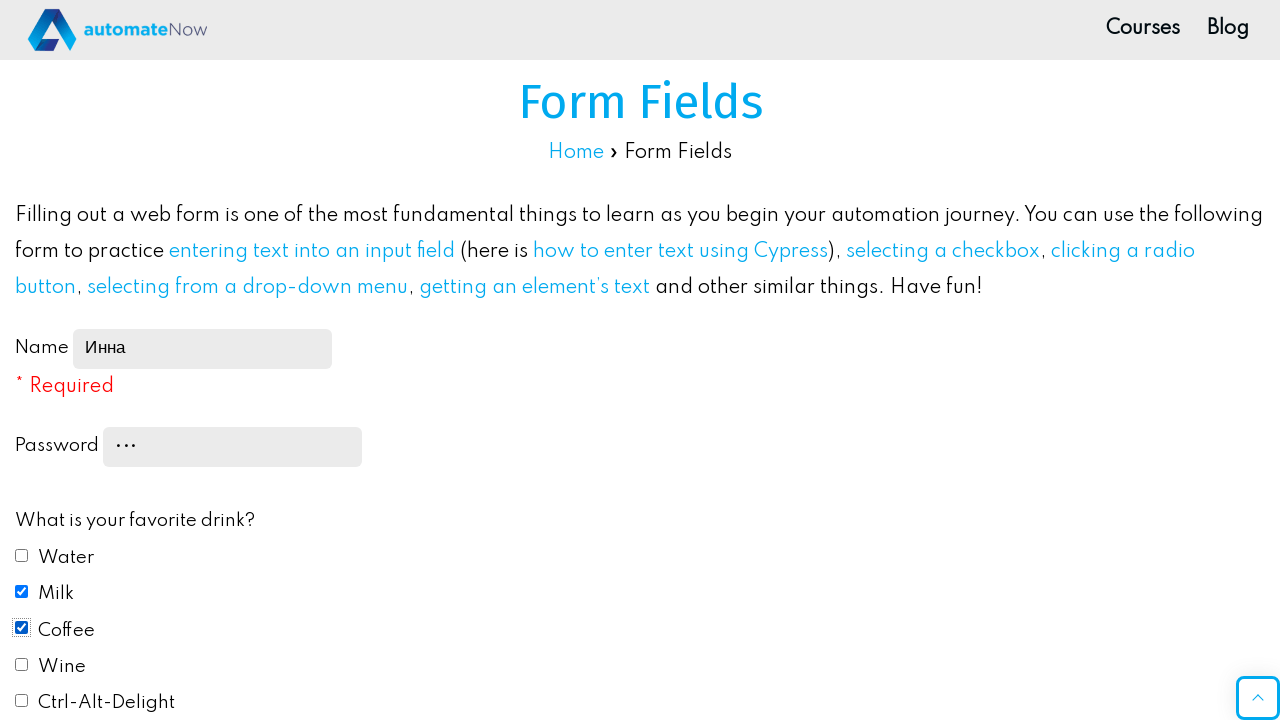